Tests hover functionality by hovering over an image to reveal hidden user information

Starting URL: https://the-internet.herokuapp.com/hovers

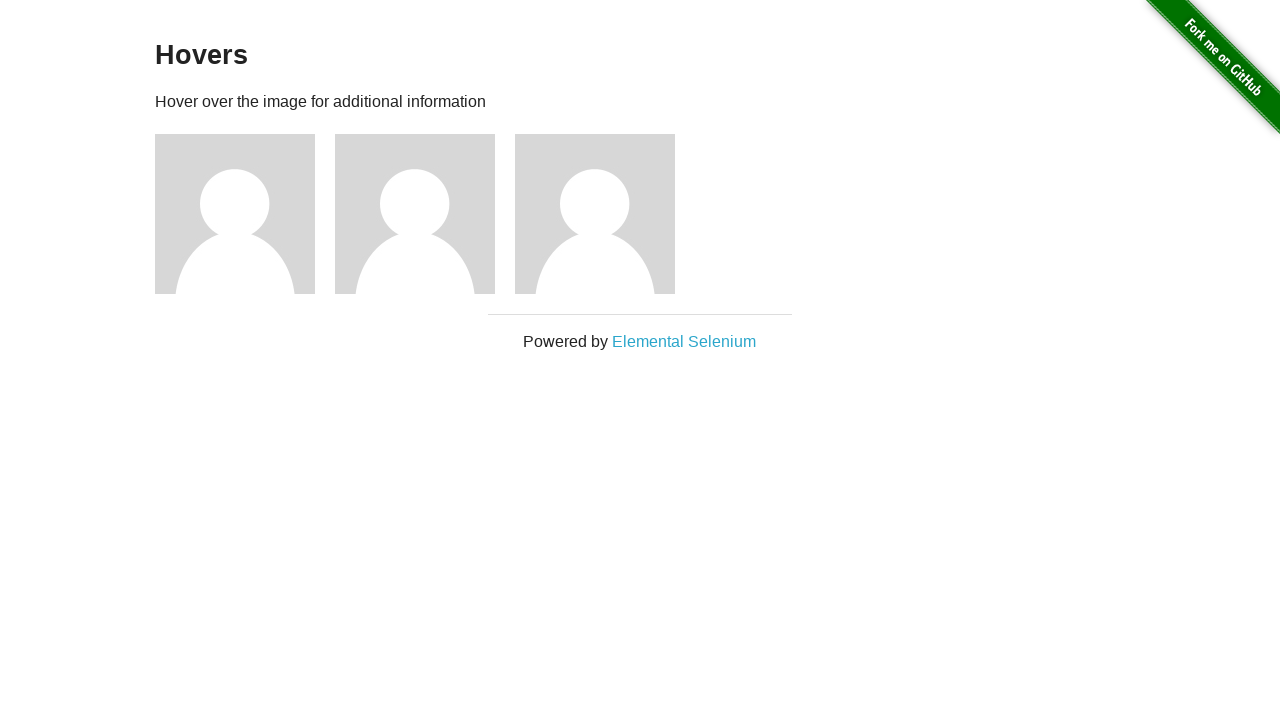

Waited for page to load with networkidle state
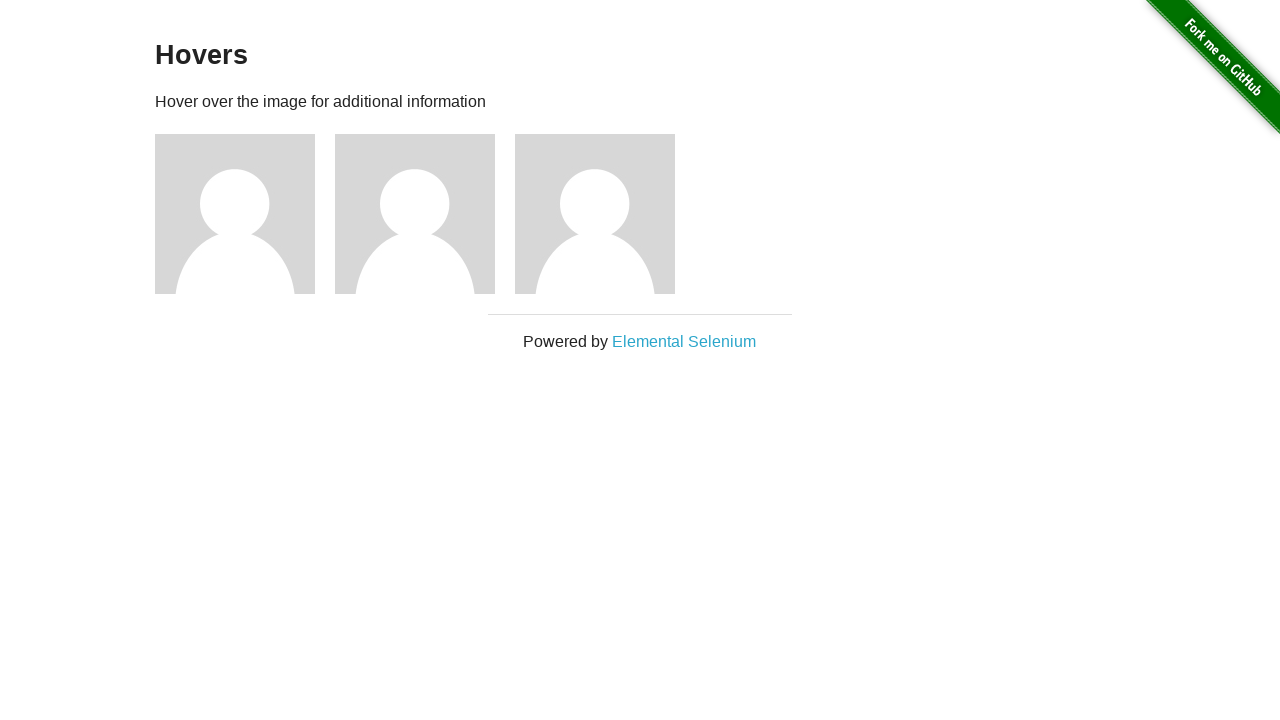

Hovered over the first figure image to reveal hidden user information at (235, 214) on div.figure:nth-child(3) > img:nth-child(1)
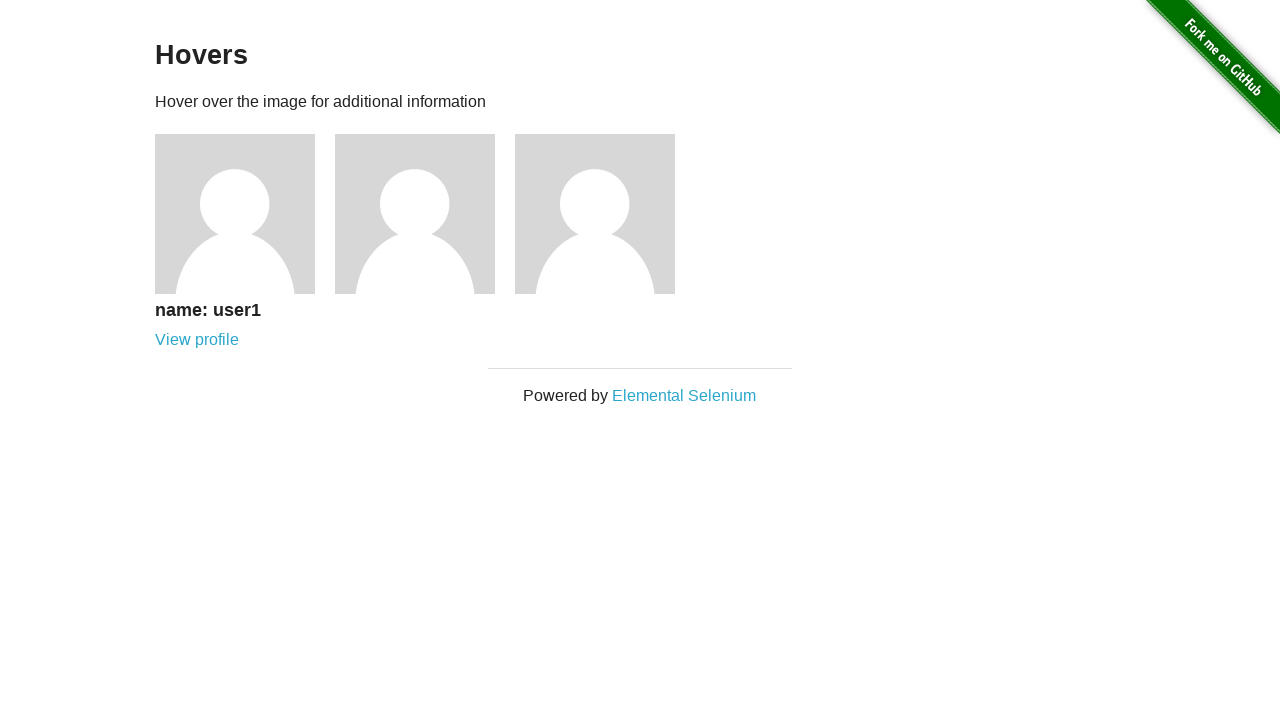

Verified the user link is now visible after hovering
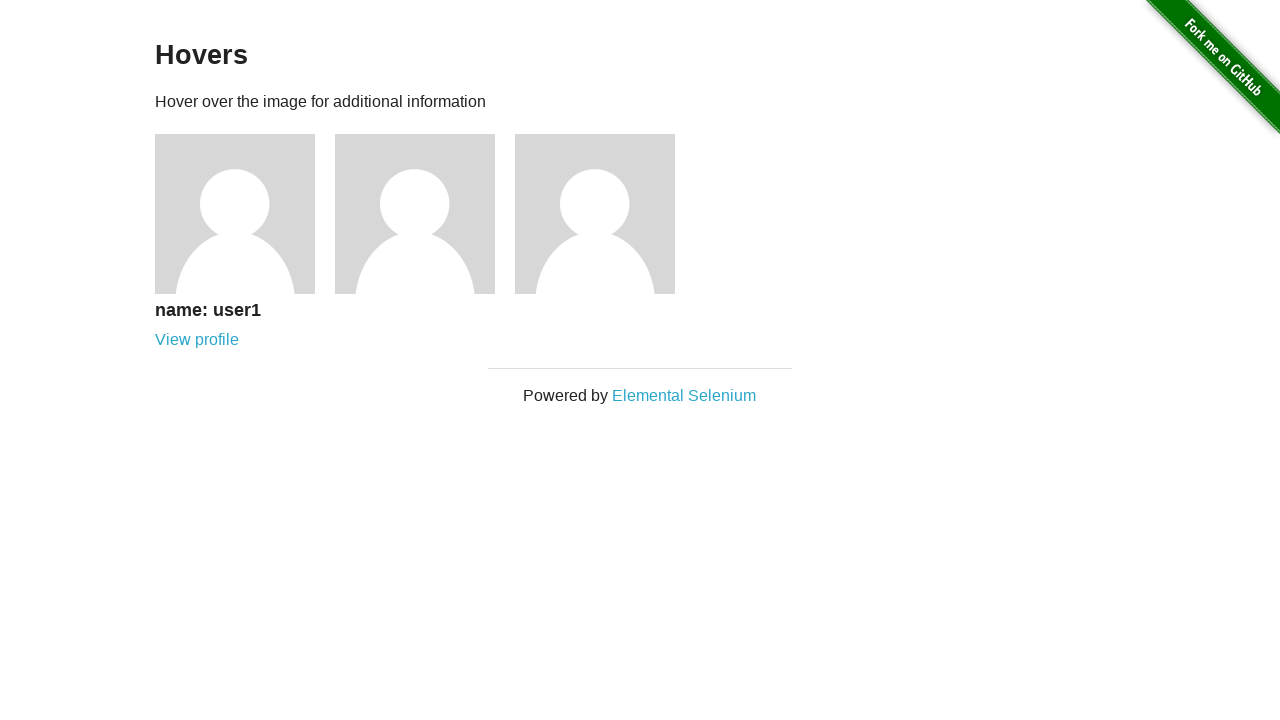

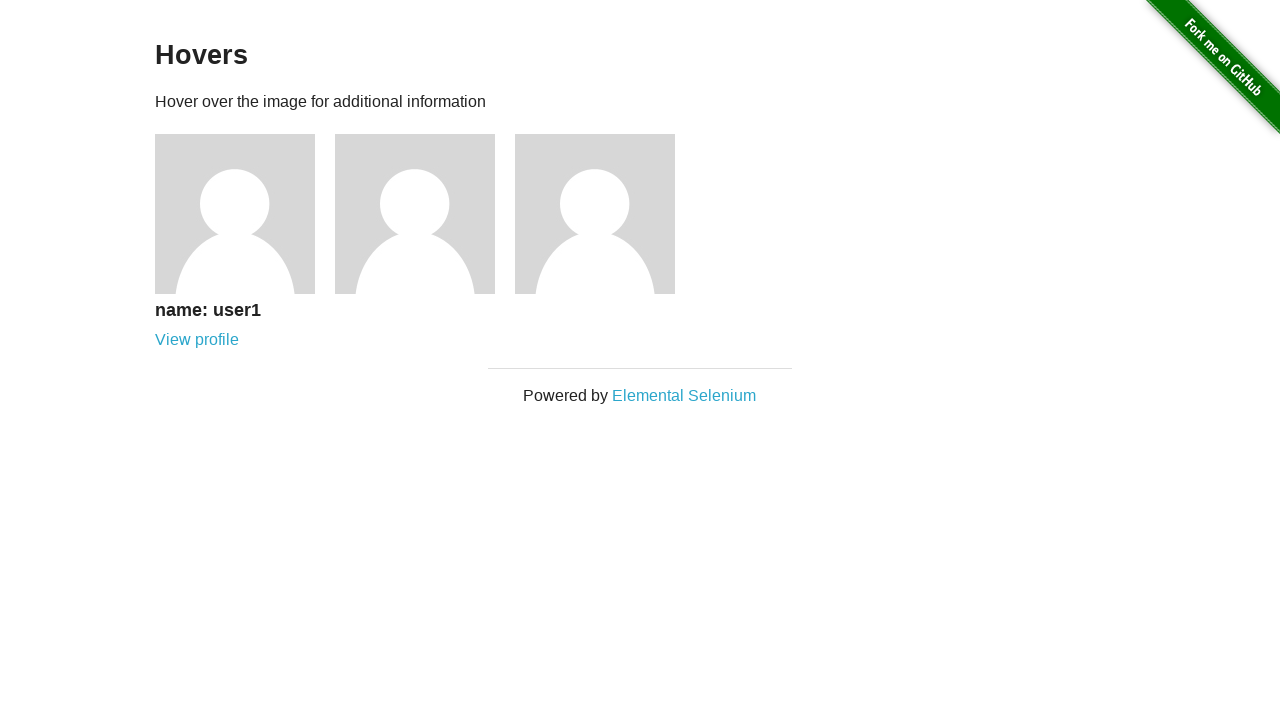